Navigates to Tipico's live soccer betting page to verify the page loads correctly

Starting URL: https://sports.tipico.de/en/live/soccer

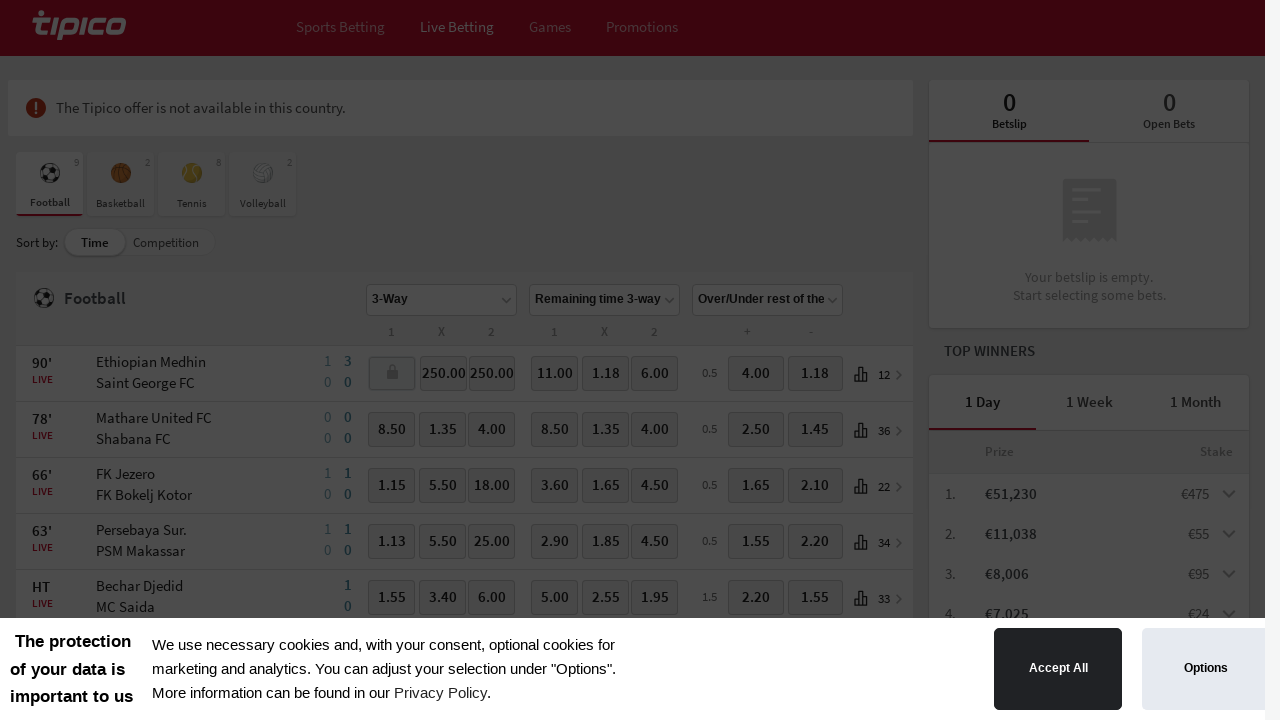

Navigated to Tipico live soccer betting page
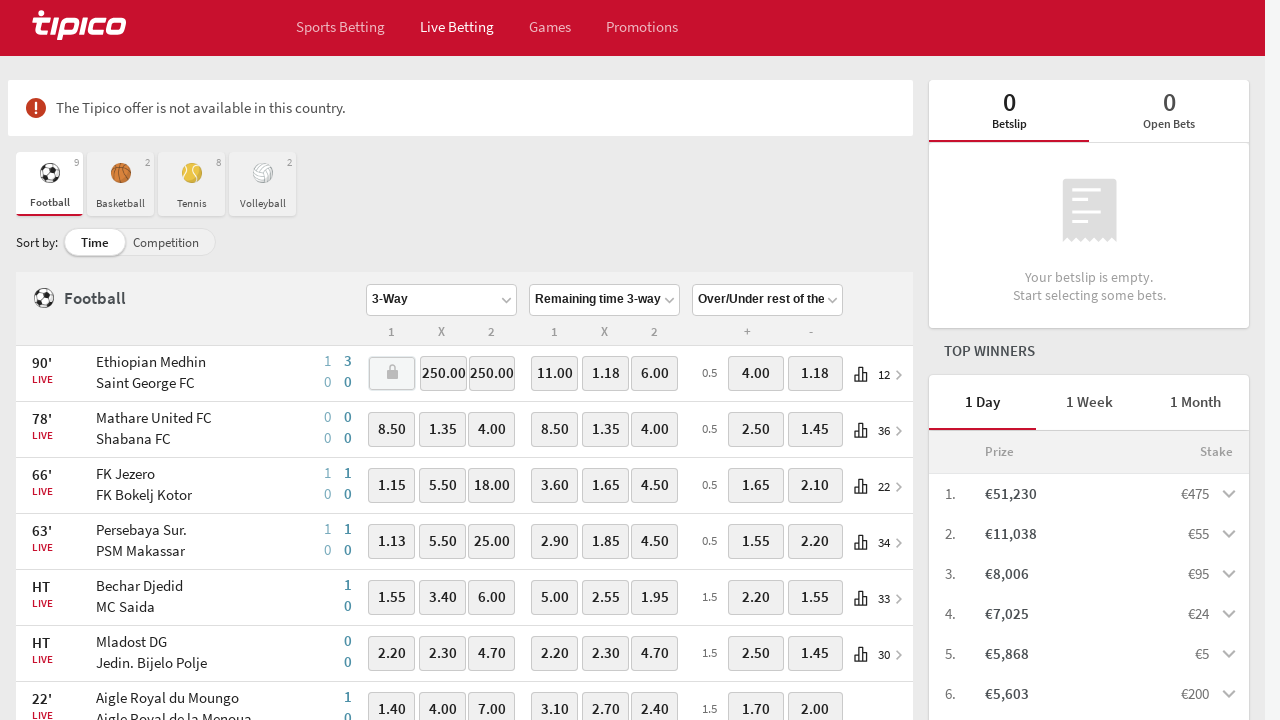

Waited for page to fully load (networkidle state)
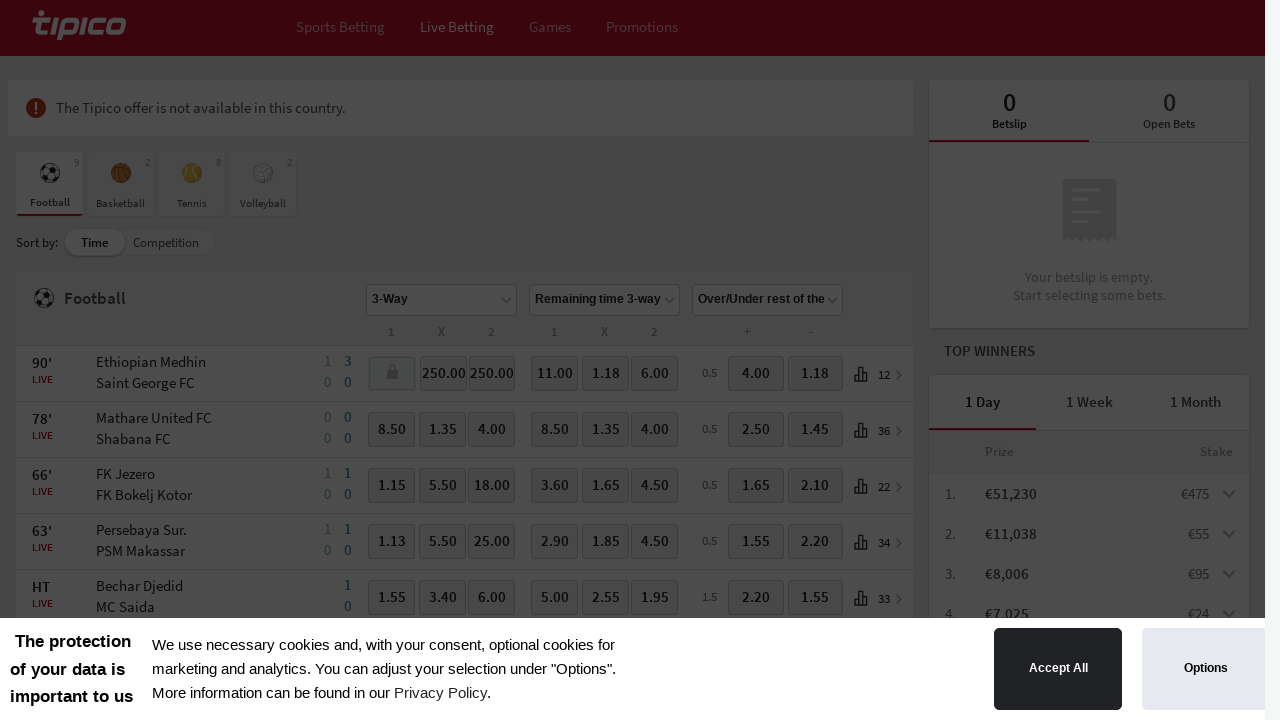

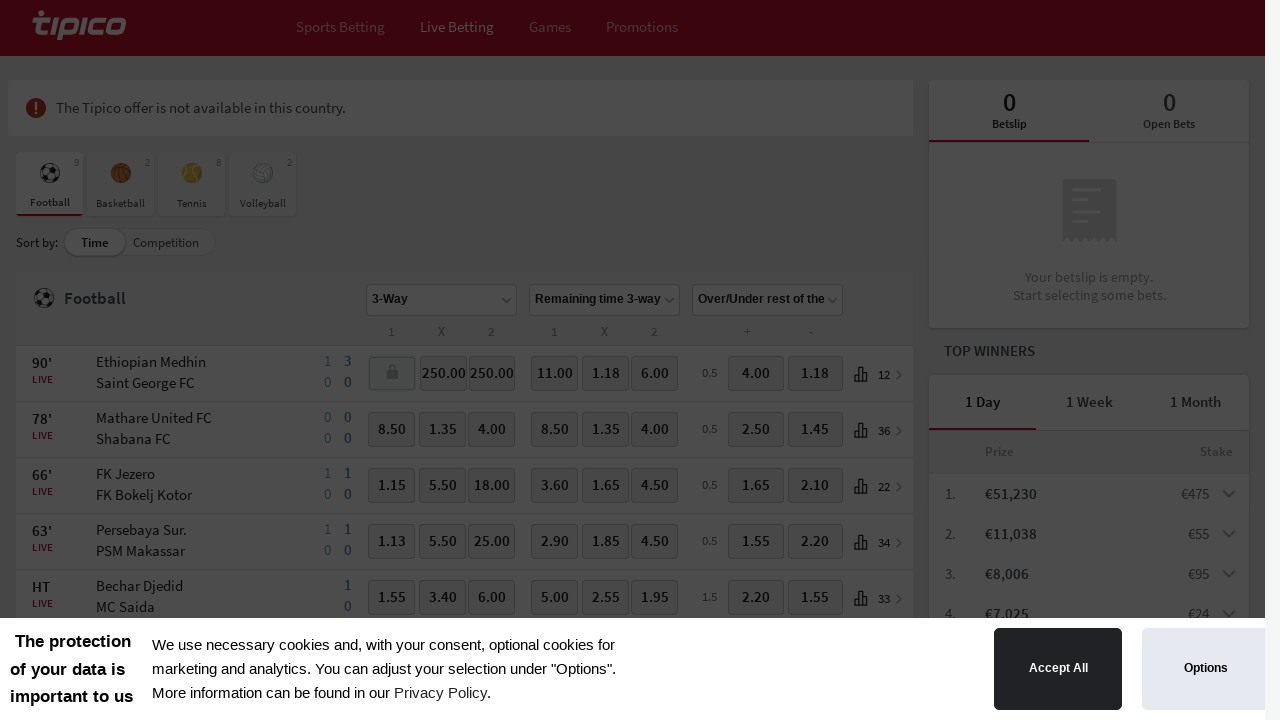